Tests right-click context menu functionality by right-clicking an element and navigating the menu with keyboard arrows

Starting URL: https://swisnl.github.io/jQuery-contextMenu/demo.html

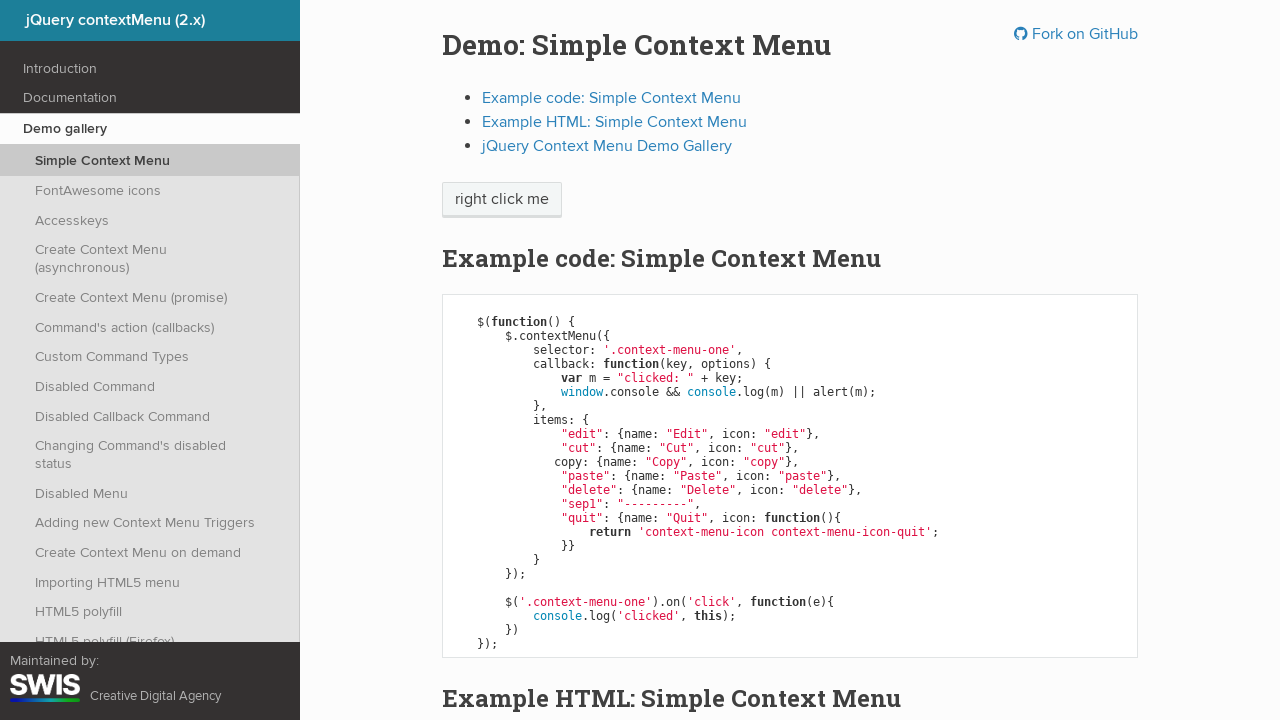

Right-clicked on context menu trigger element at (502, 200) on span.context-menu-one
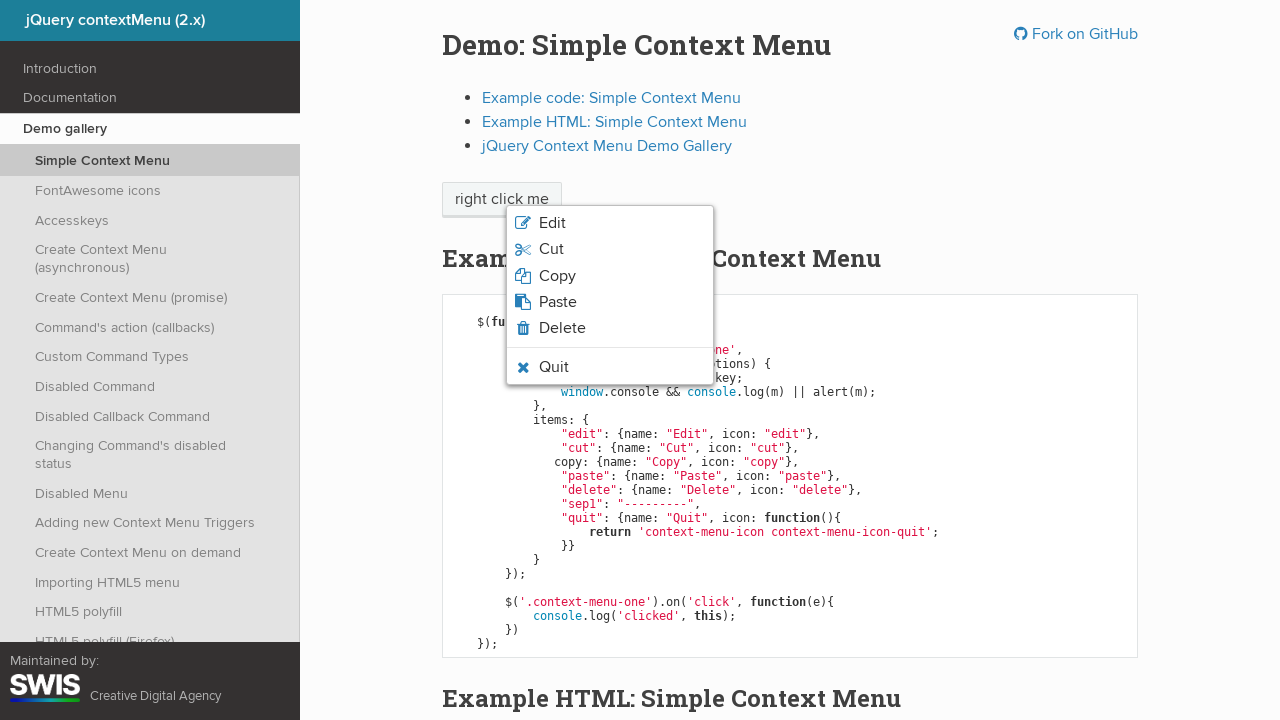

Pressed ArrowDown to navigate context menu down
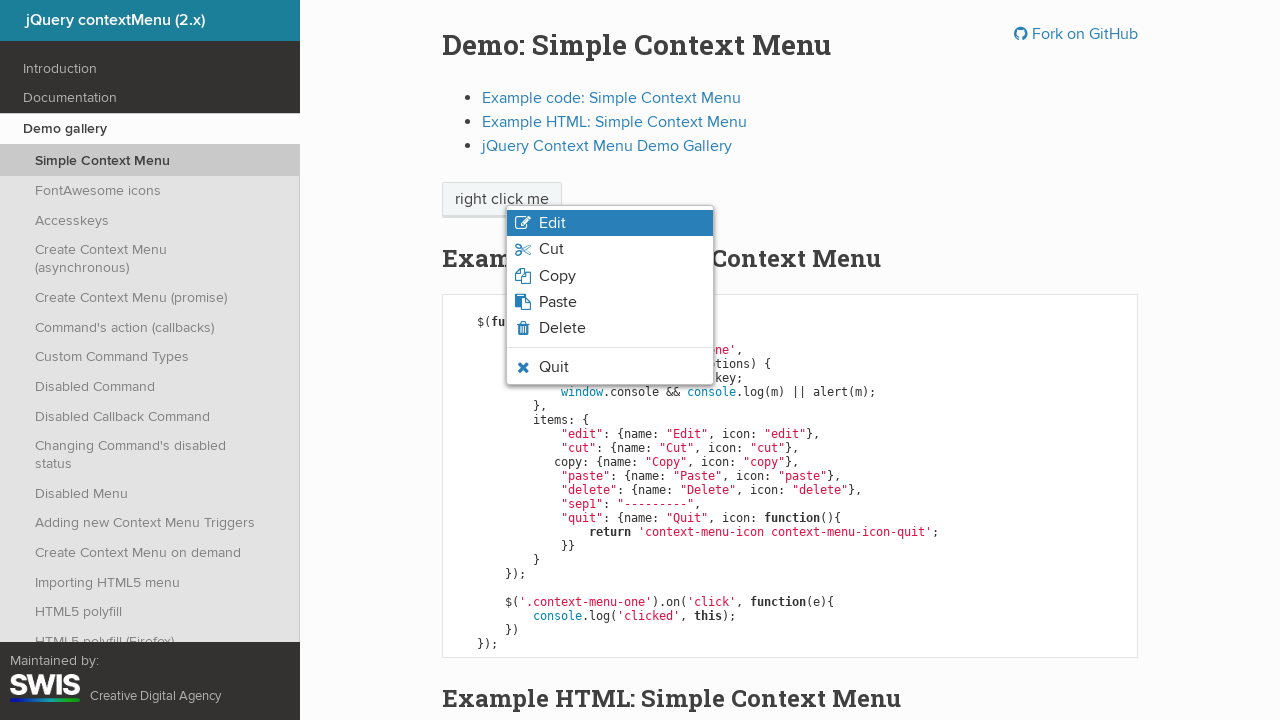

Pressed ArrowDown again to navigate context menu further down
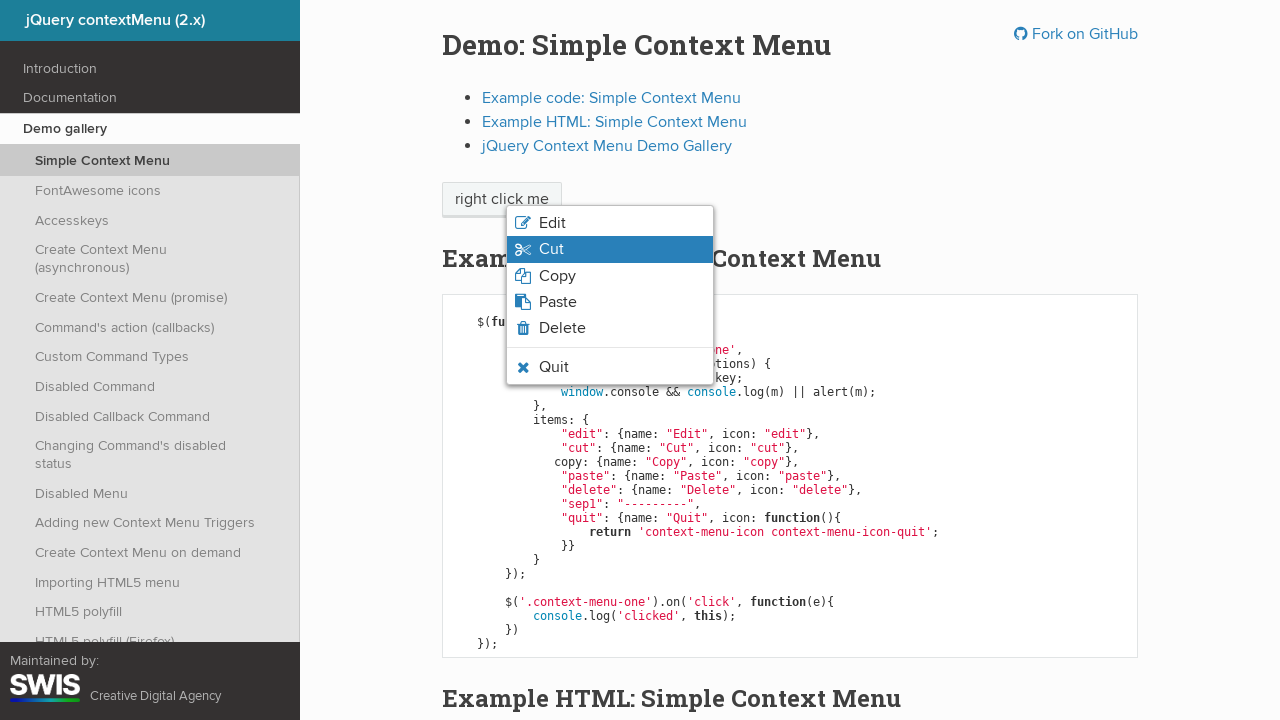

Pressed Enter to select context menu item
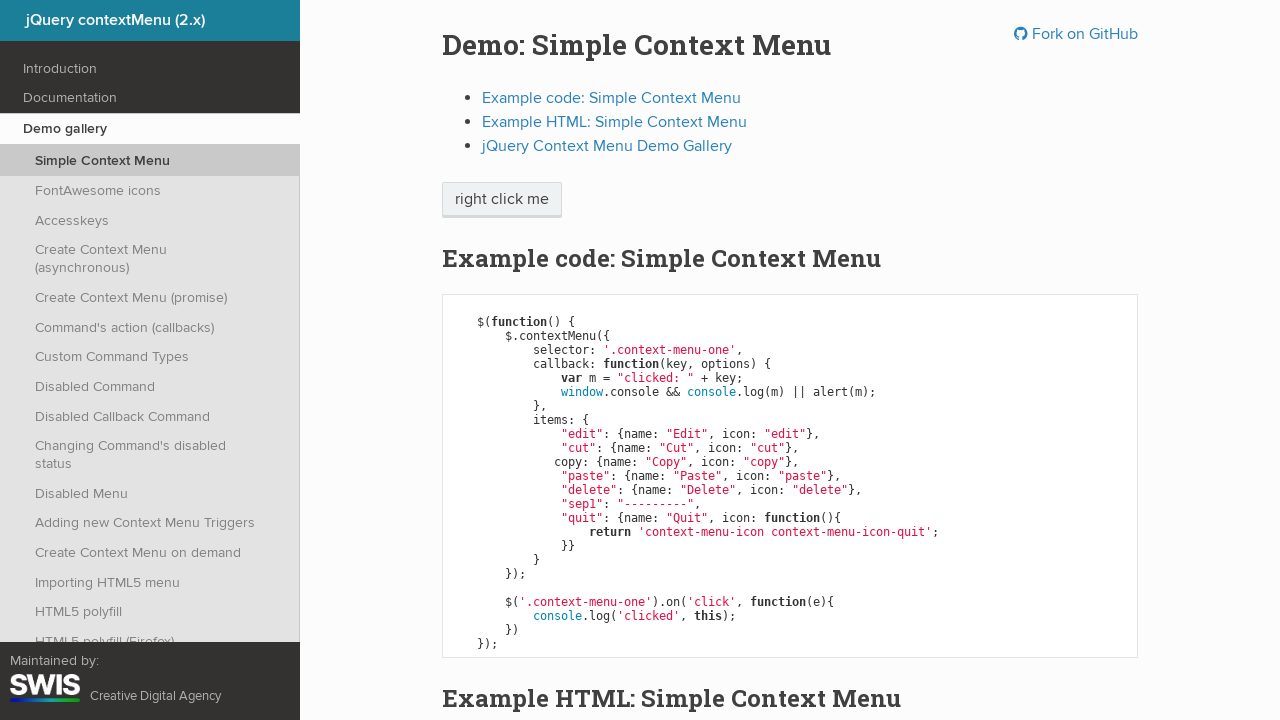

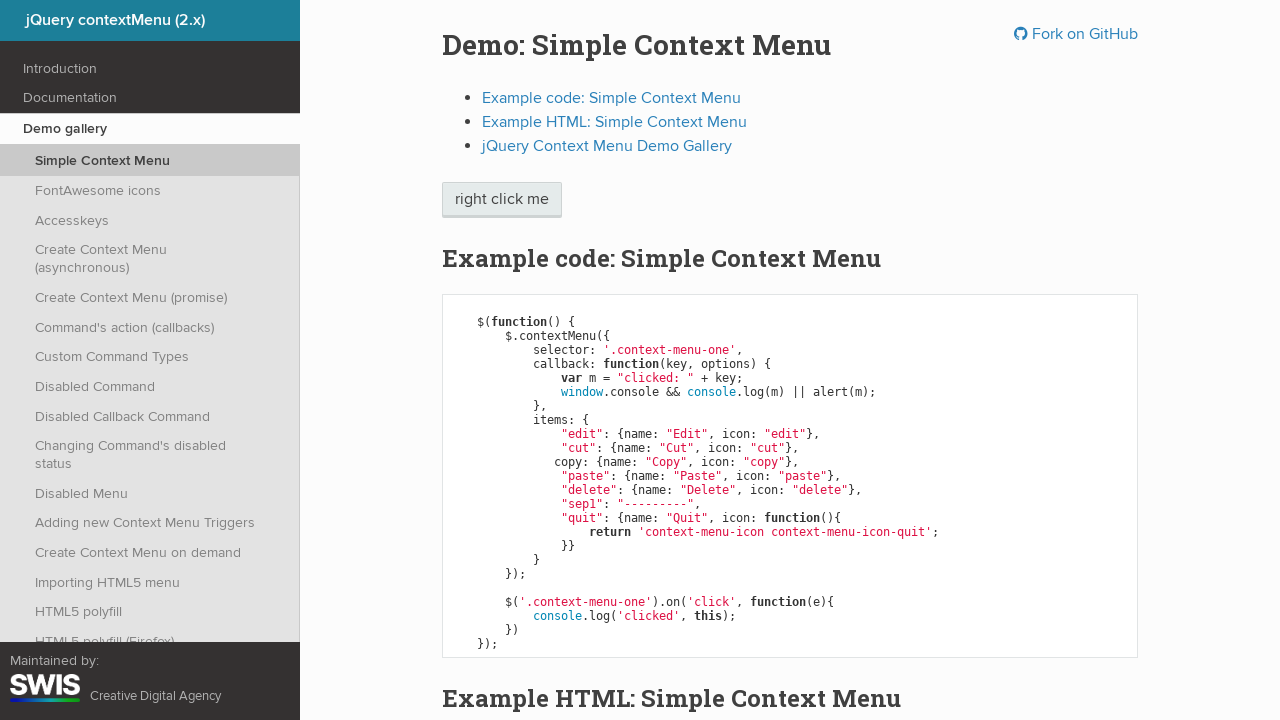